Navigates to the Selenium HQ website and verifies that the page title contains "Selenium"

Starting URL: https://www.seleniumhq.org/

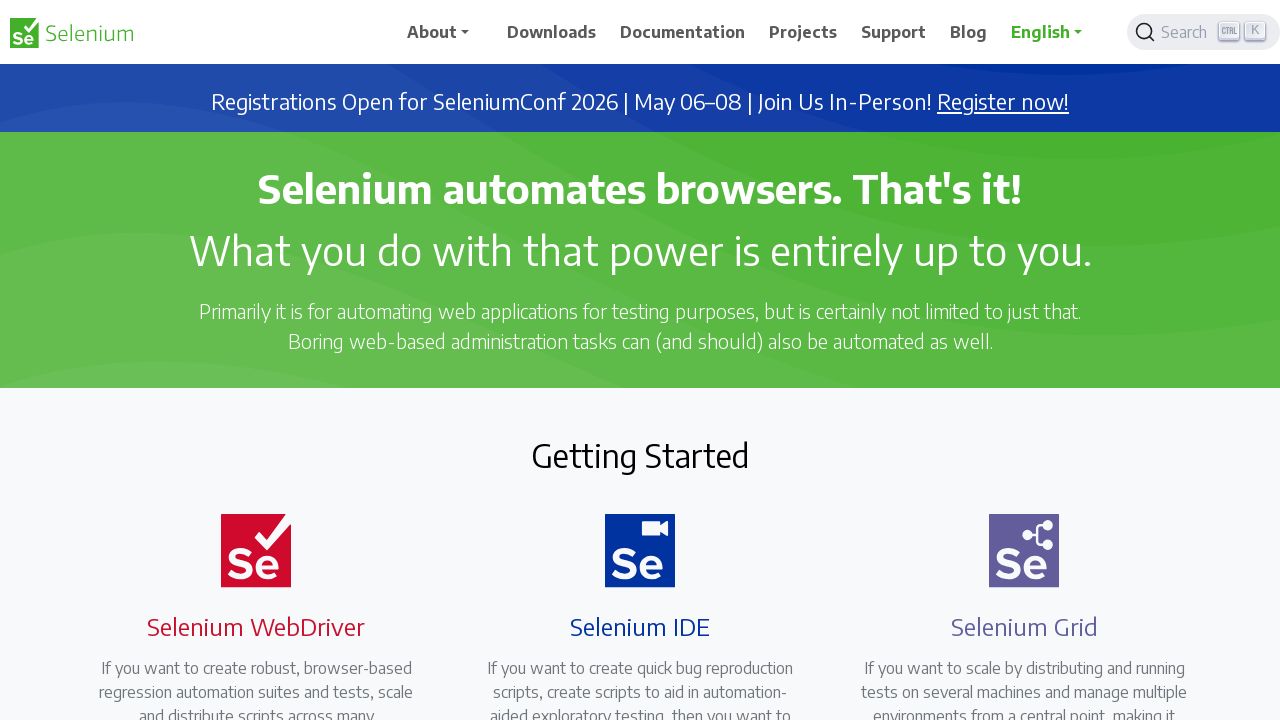

Navigated to Selenium HQ website
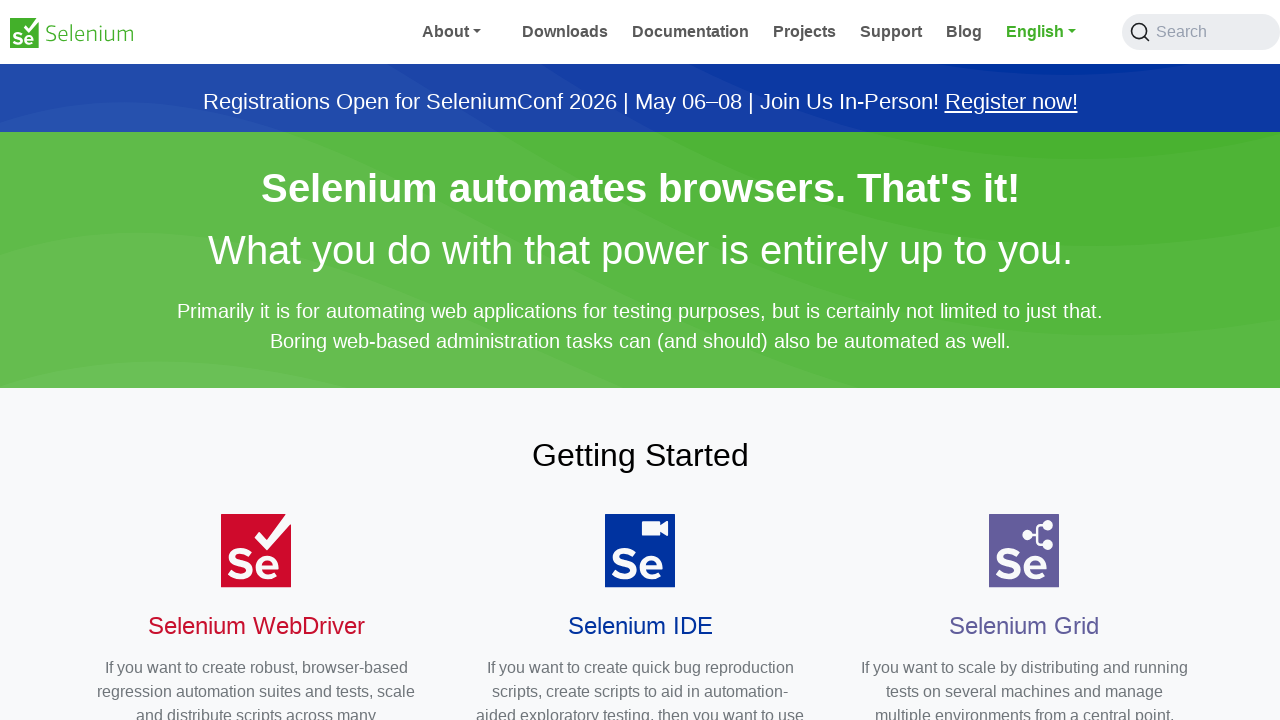

Page DOM content loaded
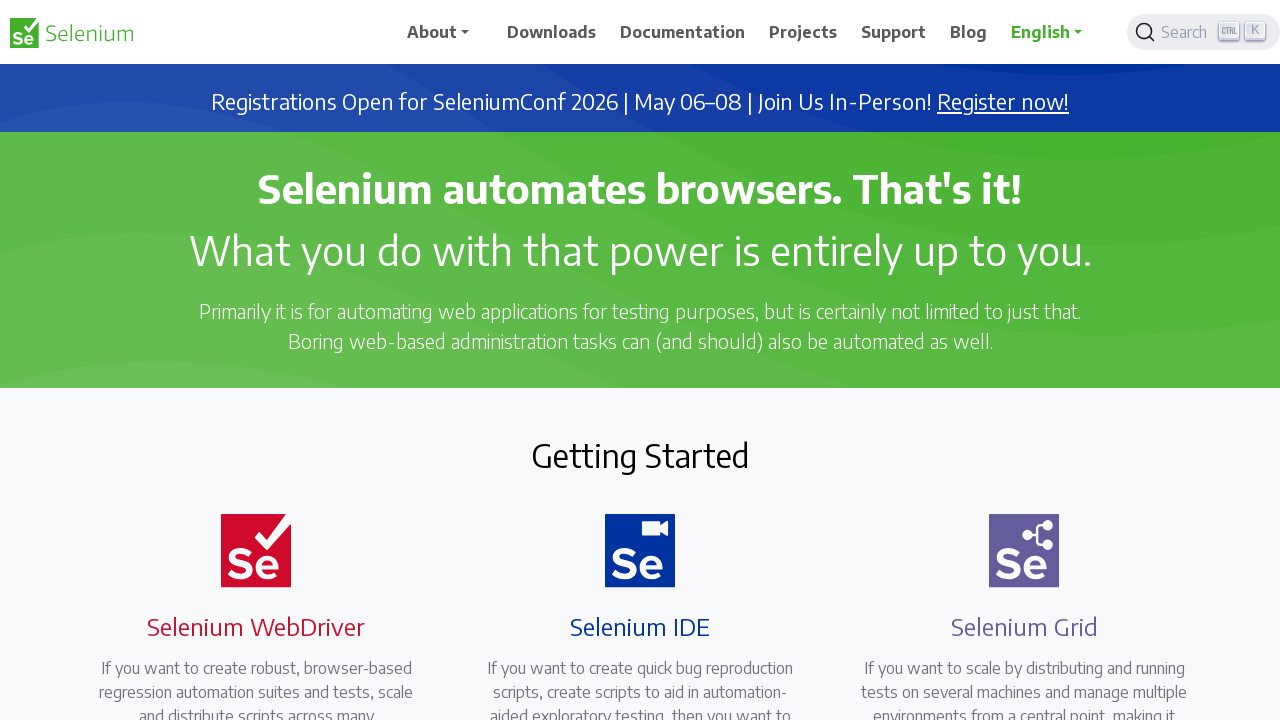

Verified page title contains 'Selenium'
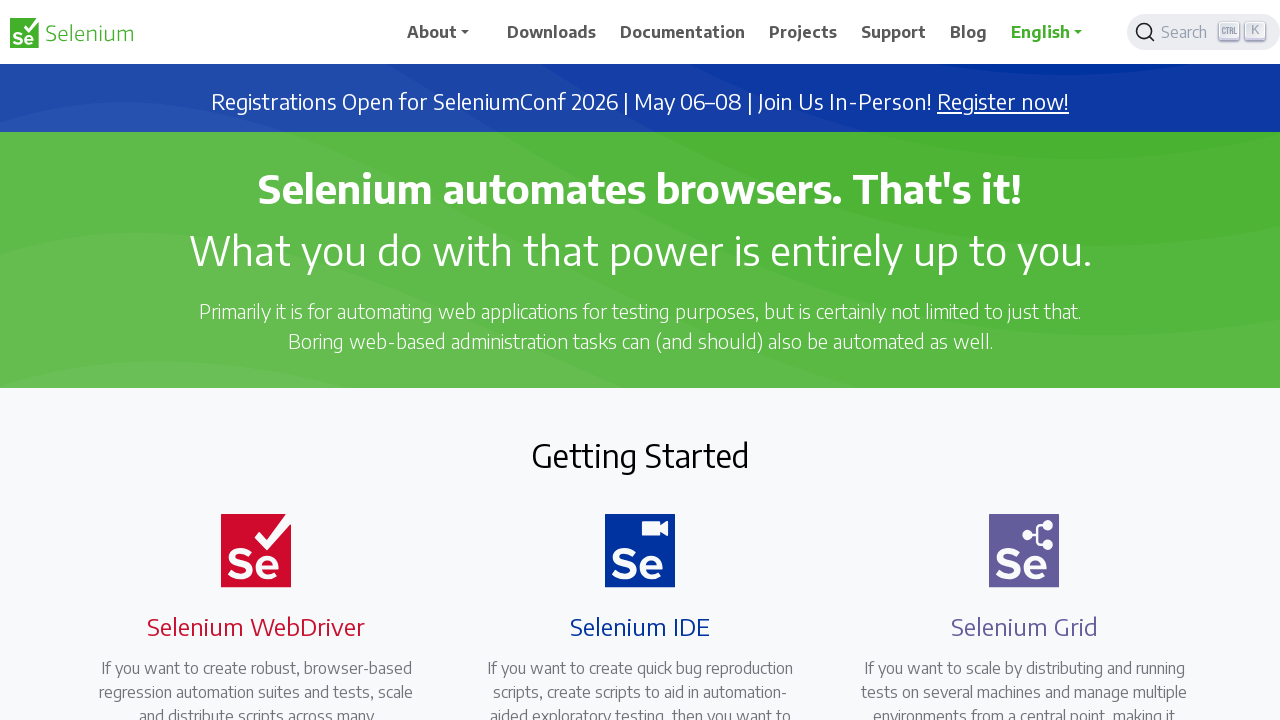

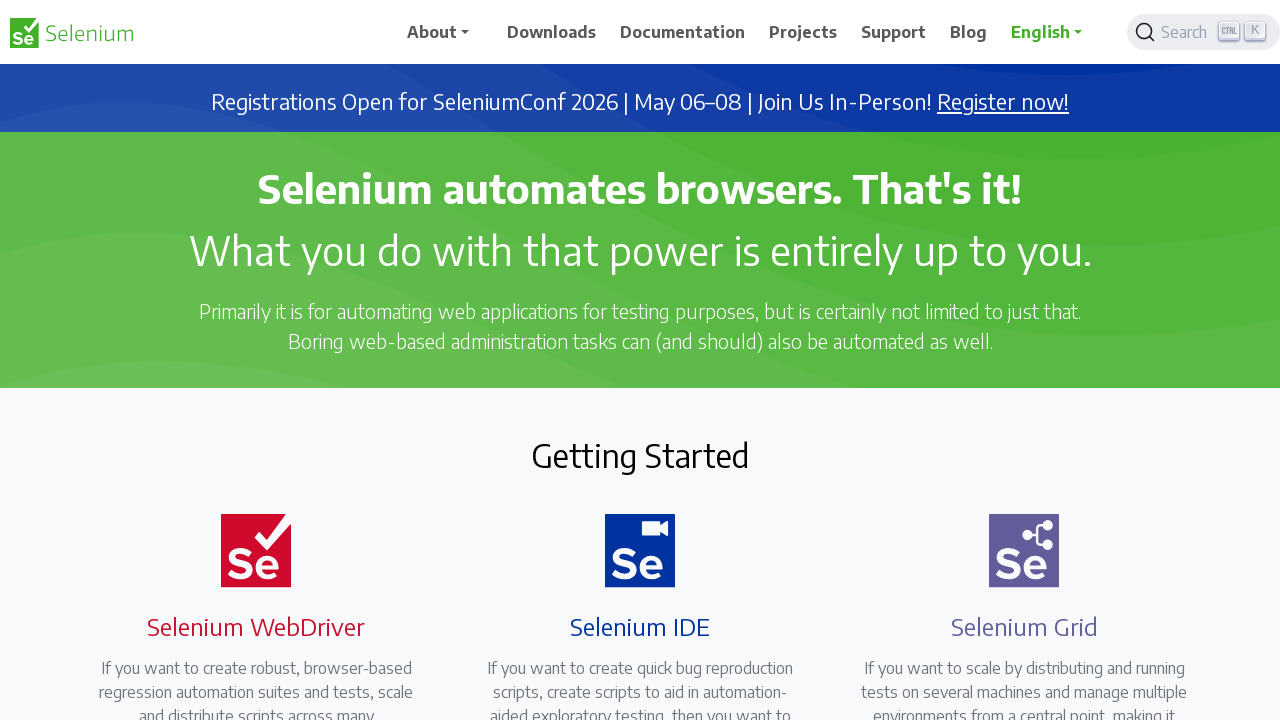